Tests the shopping cart flow by adding items to cart, opening cart preview, proceeding to checkout, and applying a promo code

Starting URL: https://rahulshettyacademy.com/seleniumPractise/#/

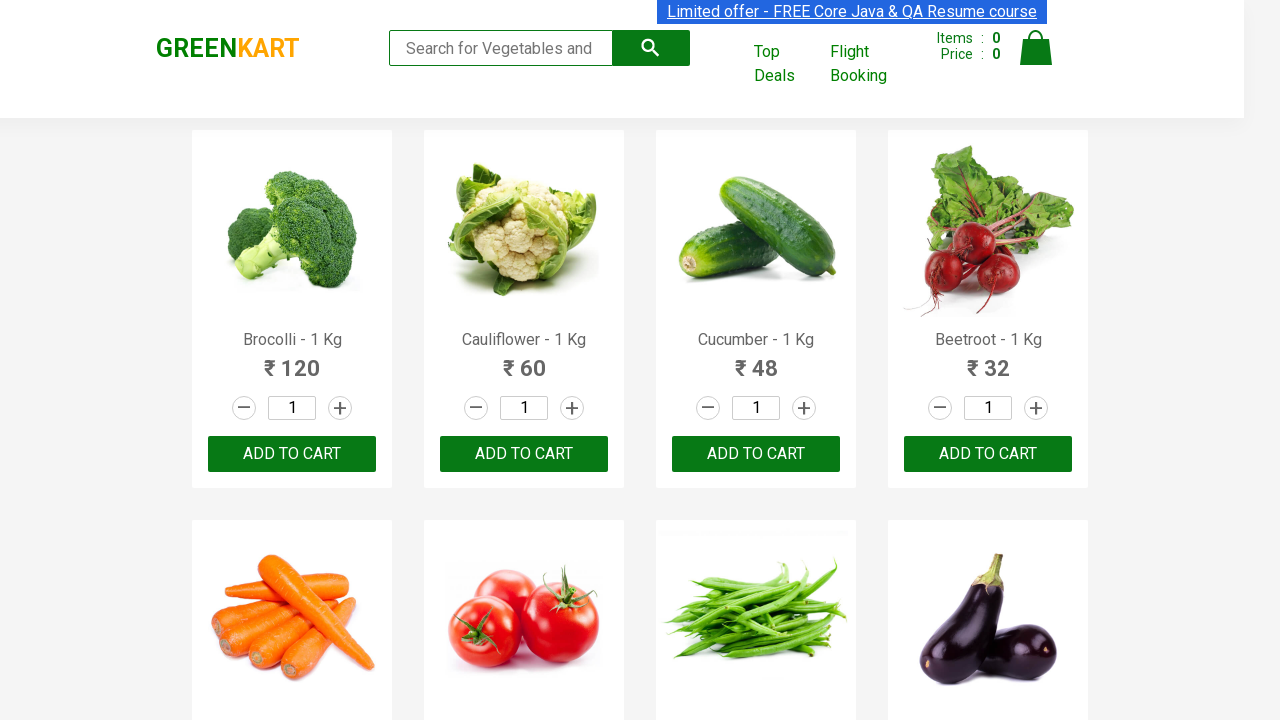

Added first product to cart at (292, 454) on :nth-child(1) > .product-action > button
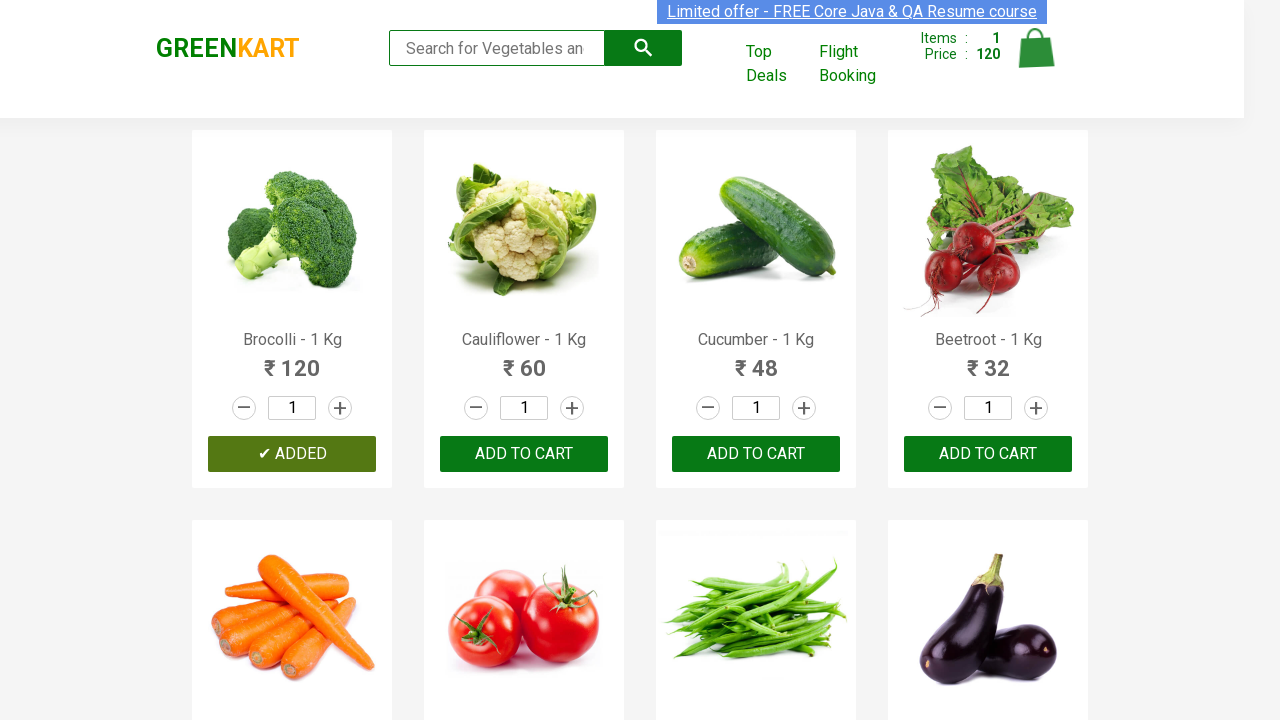

Added fourth product to cart at (988, 454) on .products .product >> nth=3 >> text=ADD TO CART
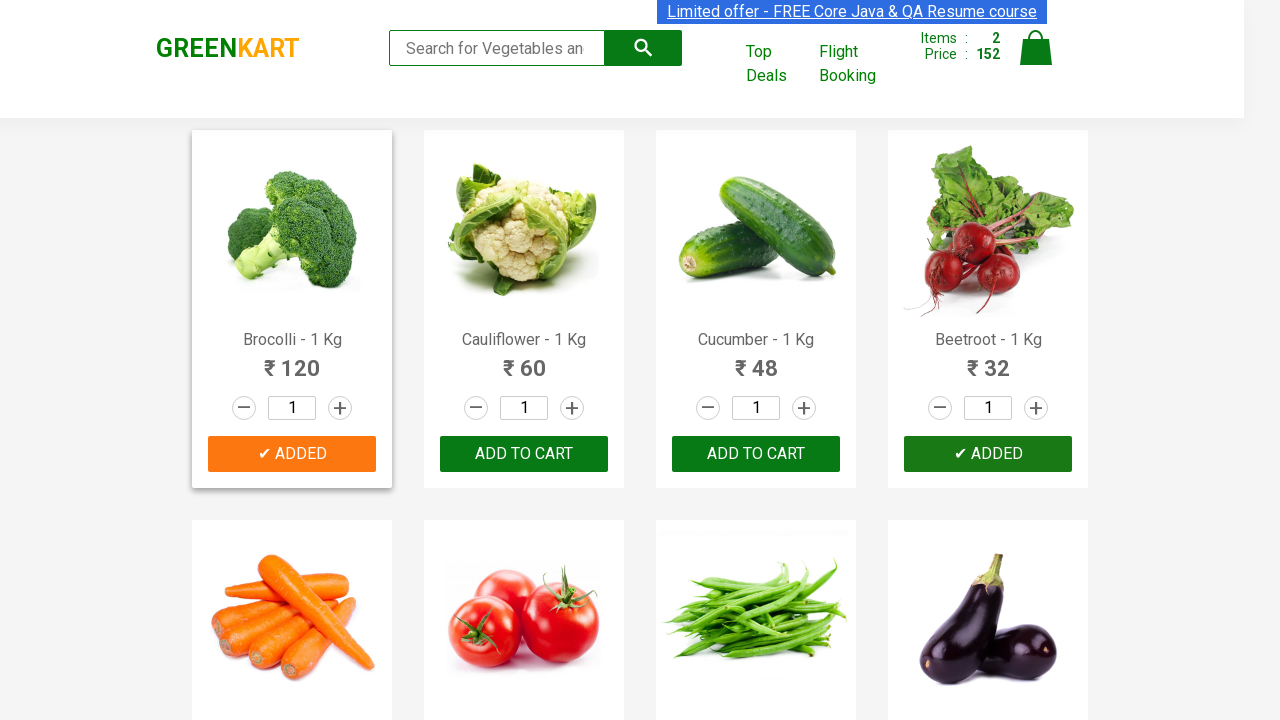

Clicked on cart logo to open cart preview at (1036, 48) on .cart-icon > img
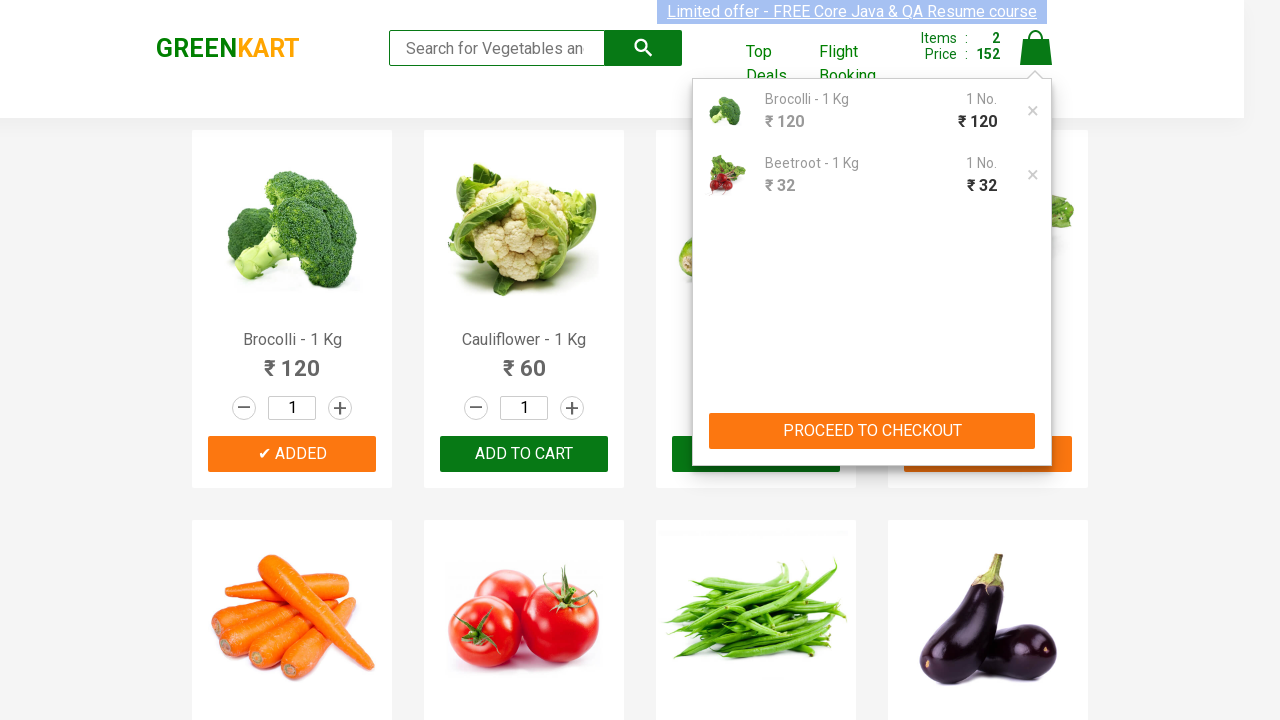

Clicked proceed button in cart preview to go to checkout at (872, 431) on div.cart-preview.active button[type='button']
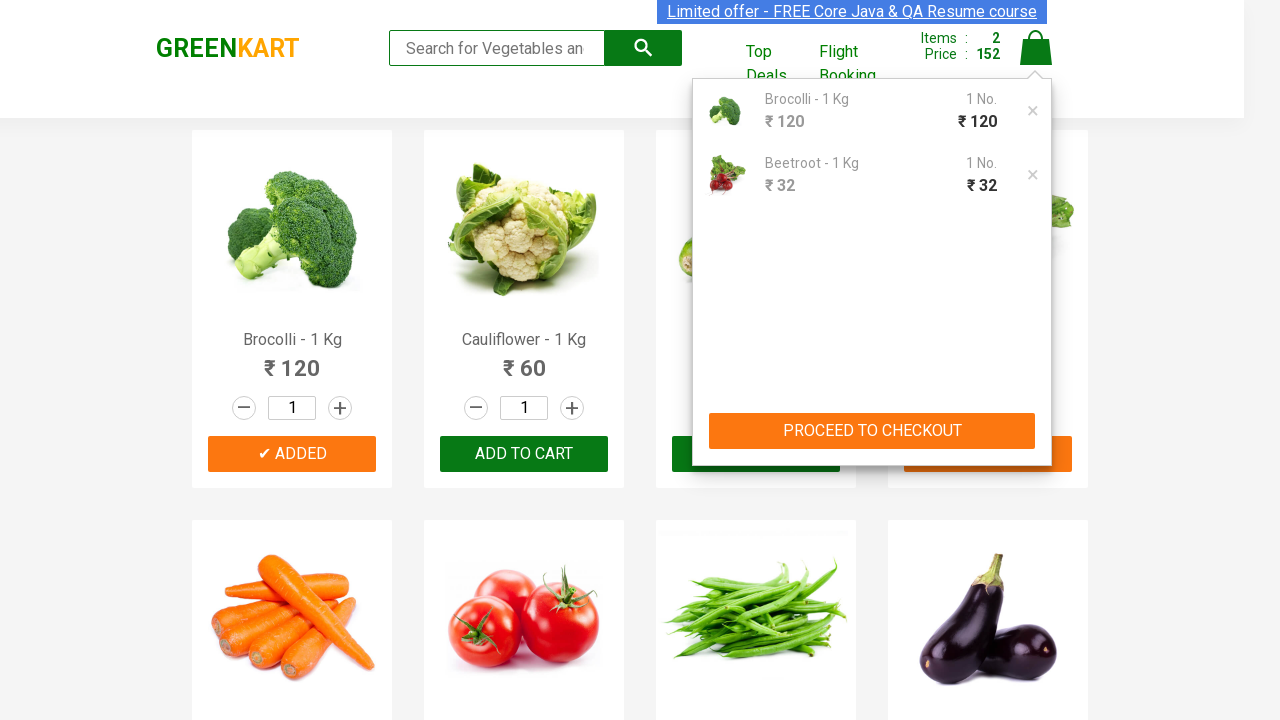

Entered promo code 'rahulshettyacademy' on .promoCode
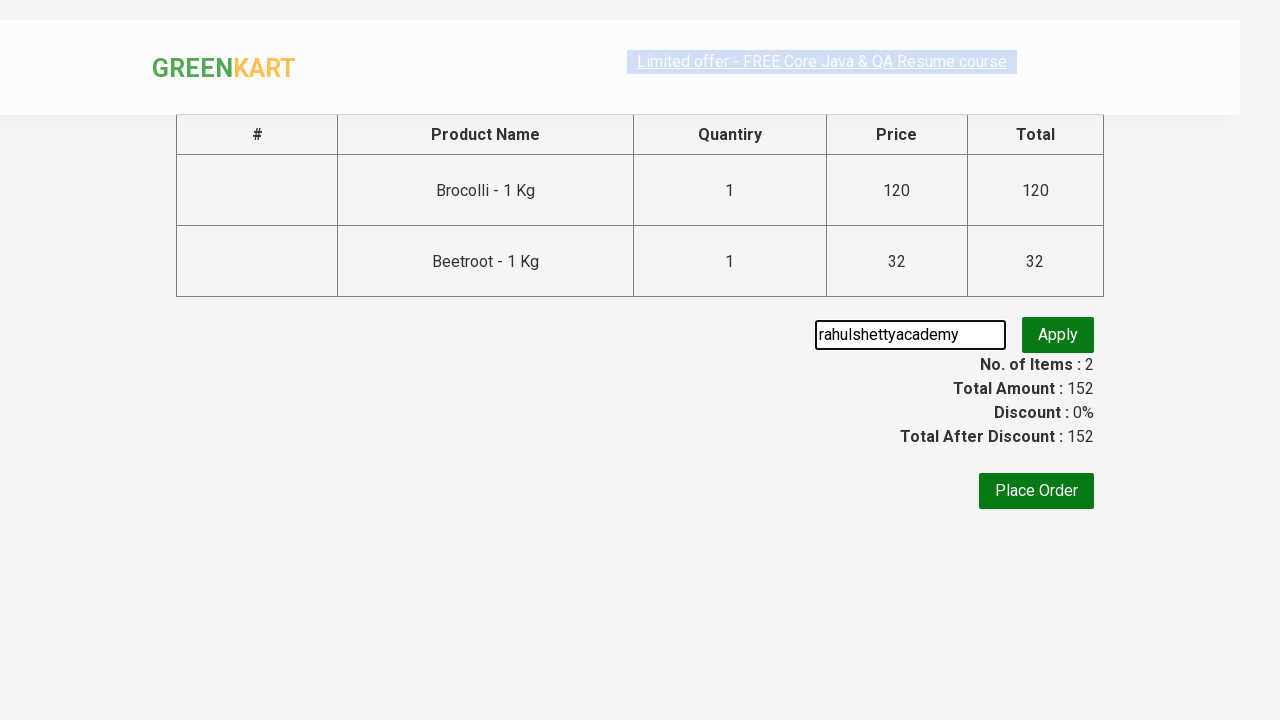

Clicked promo button to apply discount code at (1058, 335) on .promoBtn
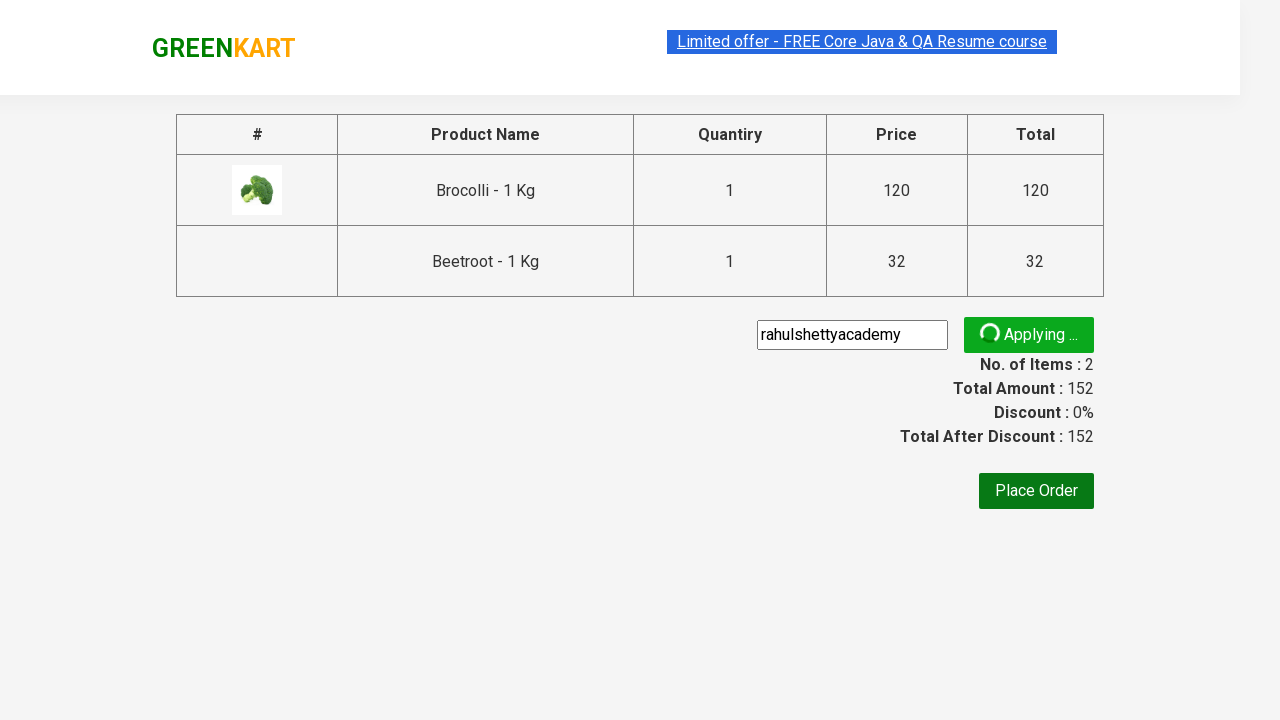

Promo code applied successfully and success message displayed
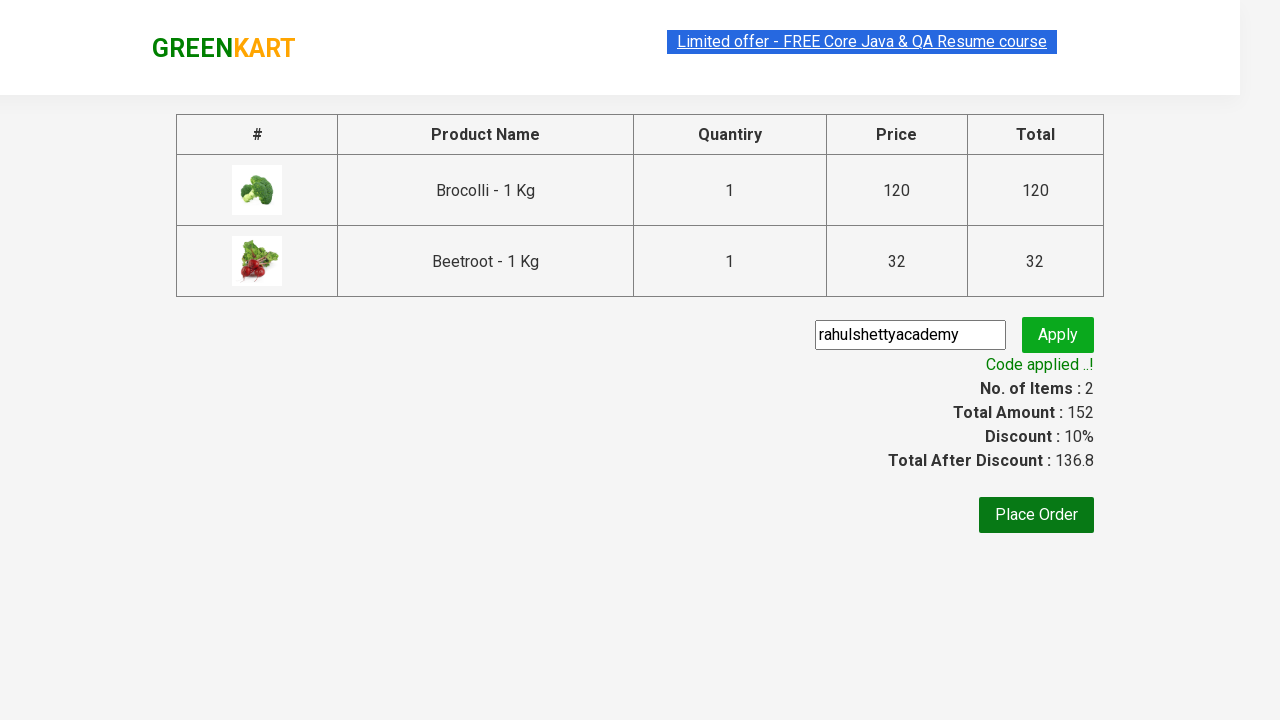

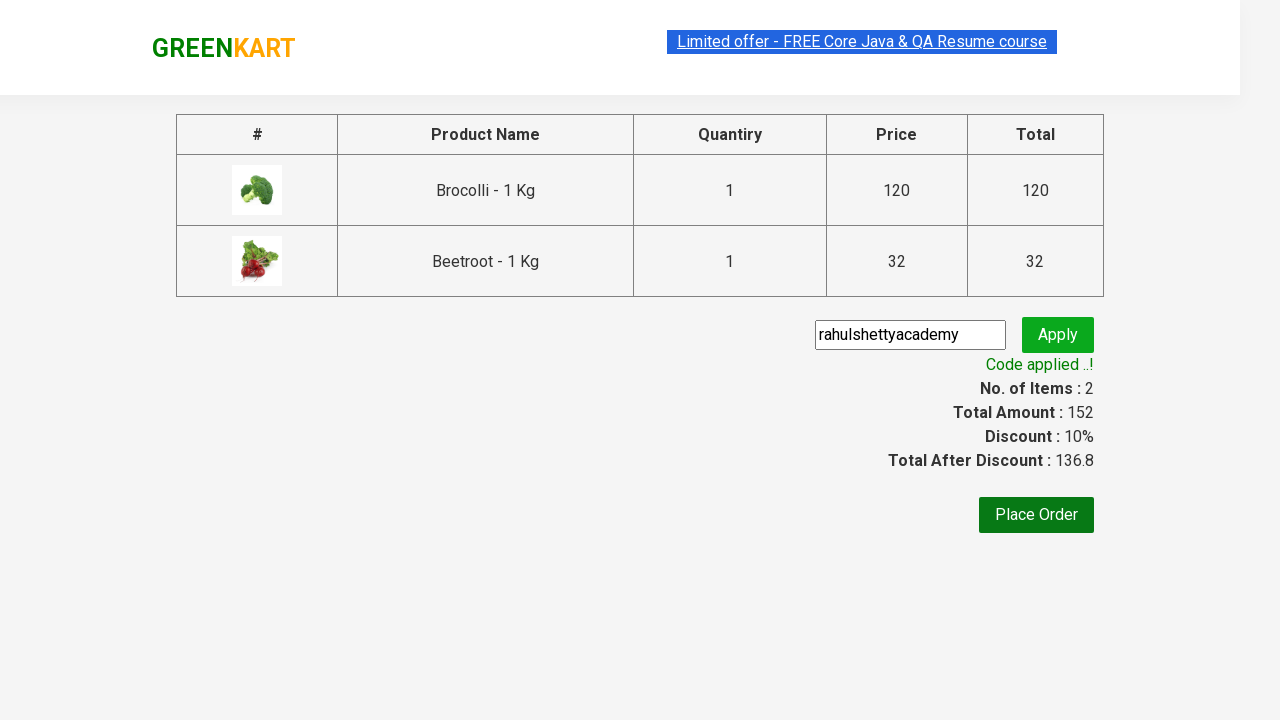